Tests dropdown selection functionality on a flight booking practice page by clicking on the origin station dropdown and selecting Bangalore (BLR) as the departure city.

Starting URL: https://rahulshettyacademy.com/dropdownsPractise/

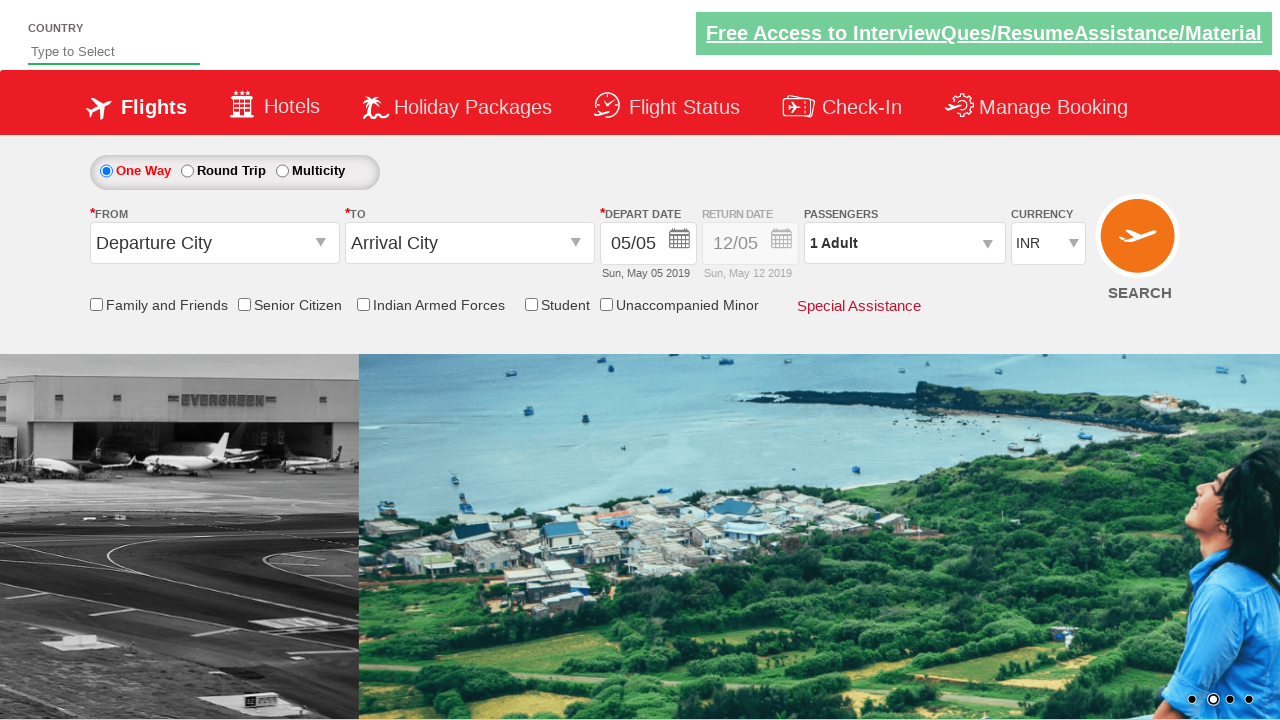

Navigated to flight booking practice page
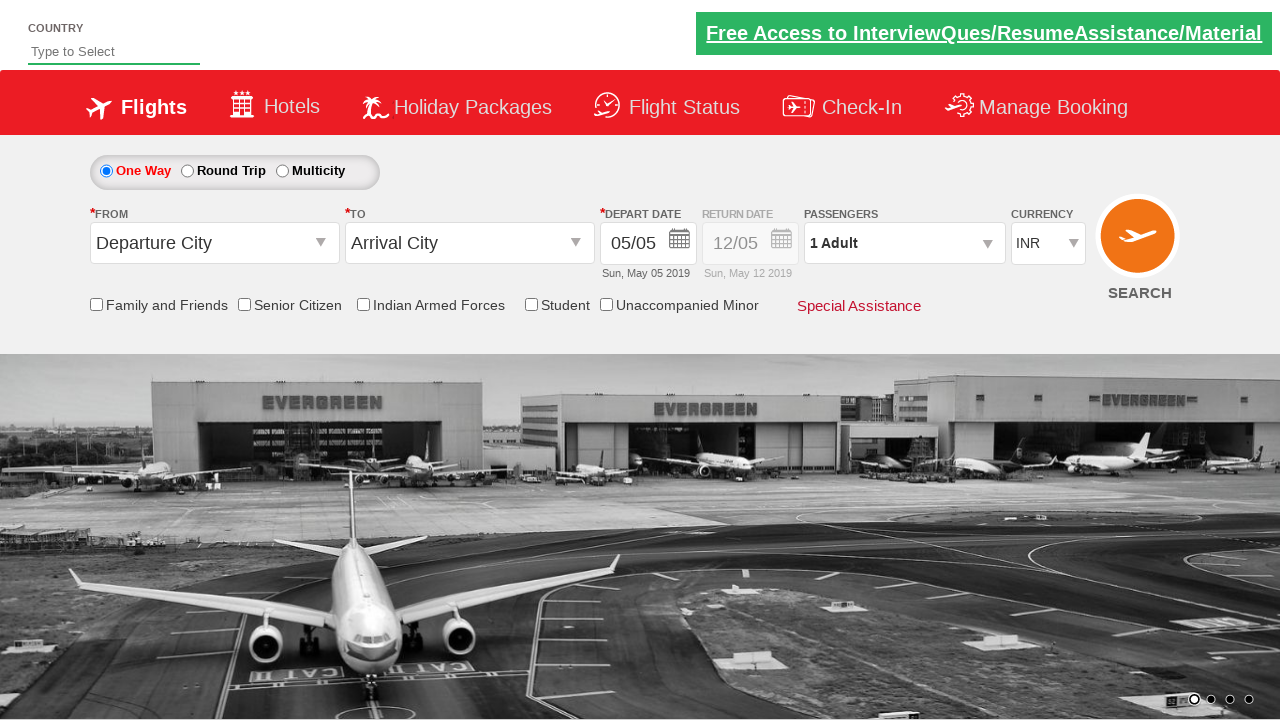

Clicked on origin station dropdown to open it at (323, 244) on #ctl00_mainContent_ddl_originStation1_CTXTaction
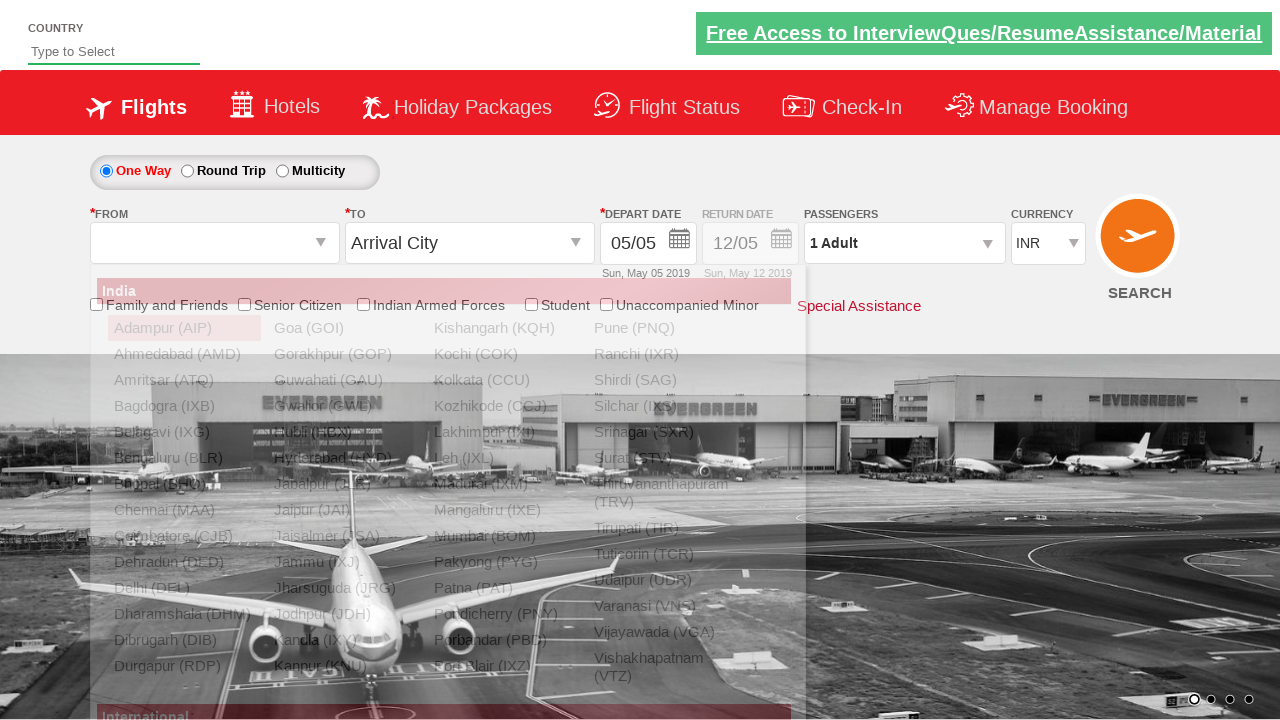

Selected Bangalore (BLR) as the departure city at (184, 458) on xpath=//a[@value='BLR']
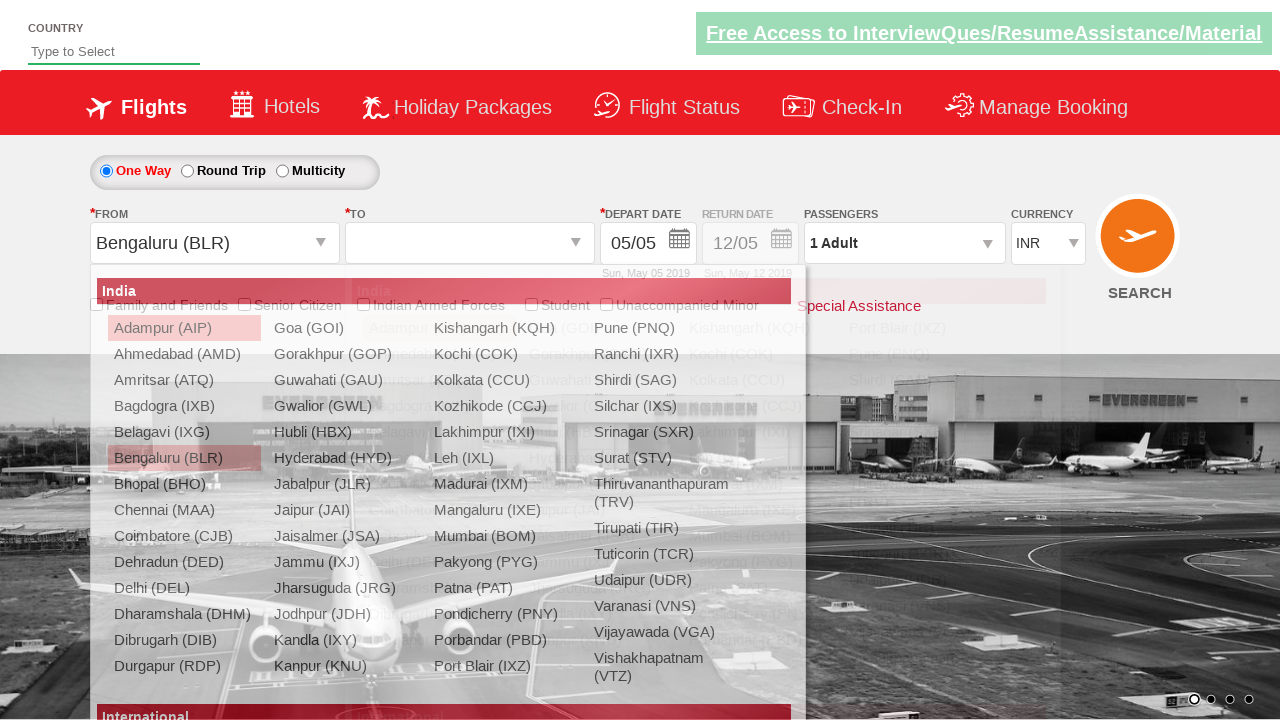

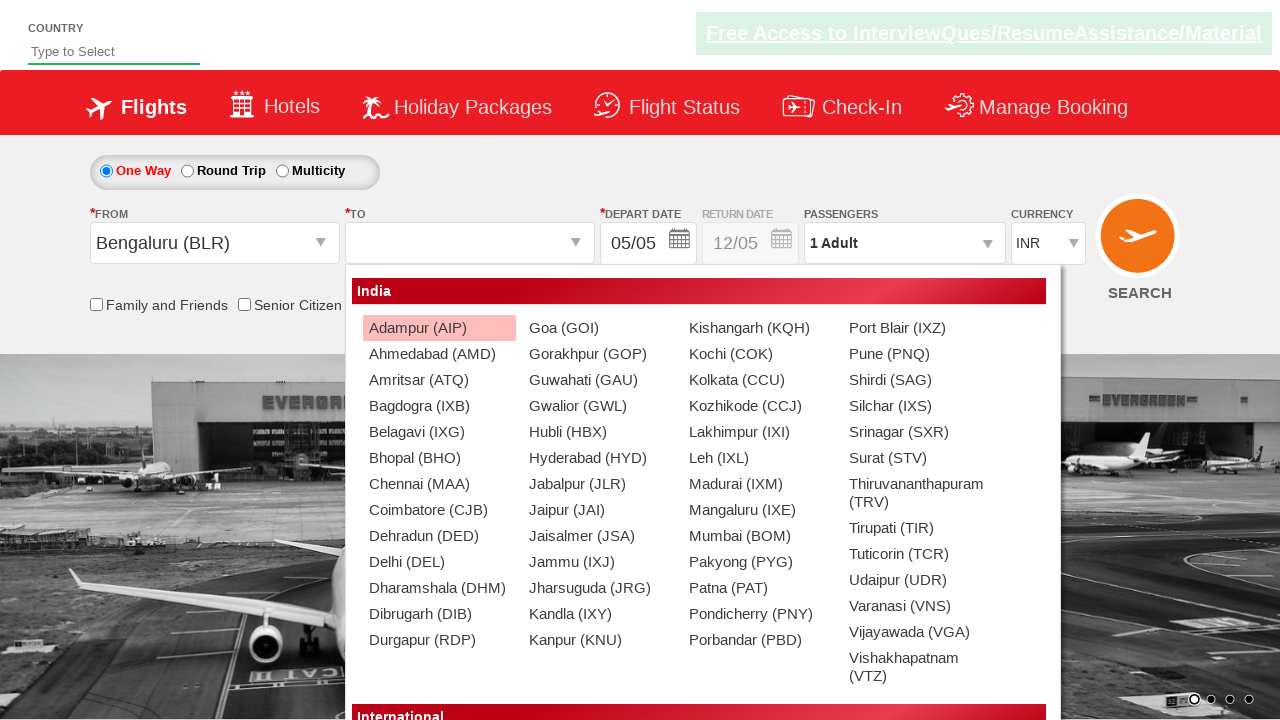